Extracts two numbers from the page, calculates their sum, selects the result from a dropdown menu, and submits the form

Starting URL: http://suninjuly.github.io/selects1.html

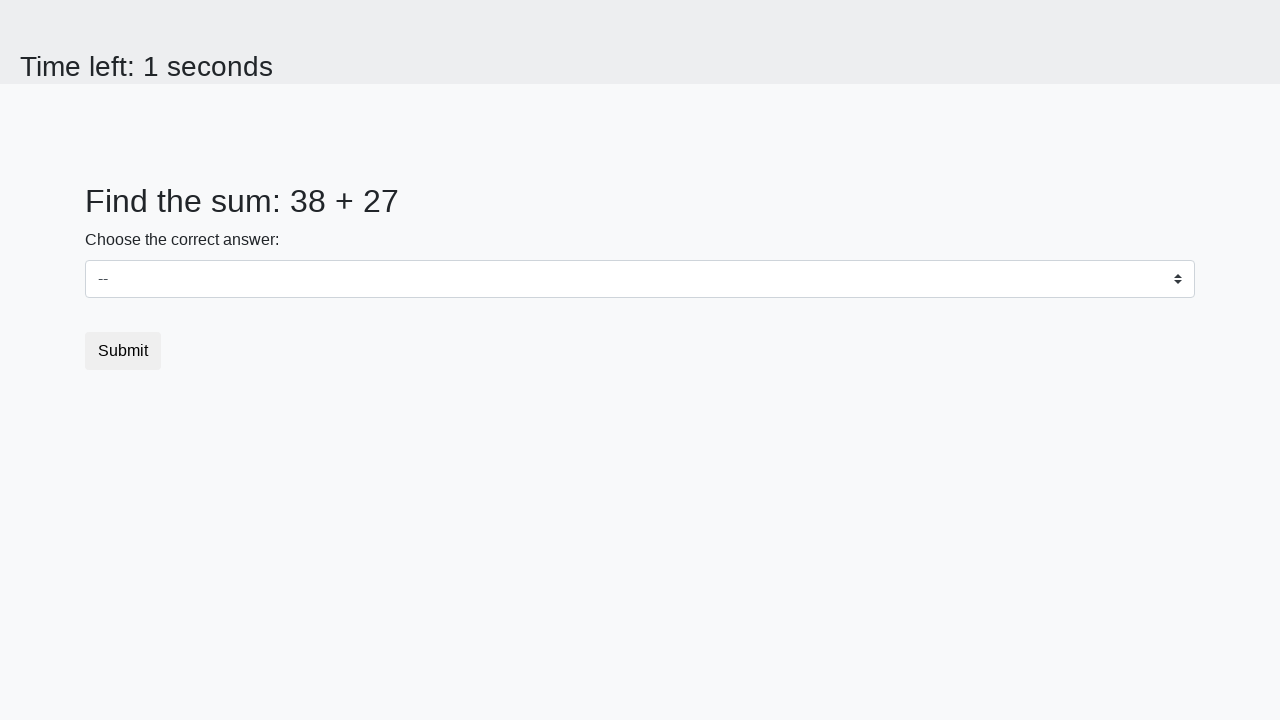

Extracted first number from #num1 element
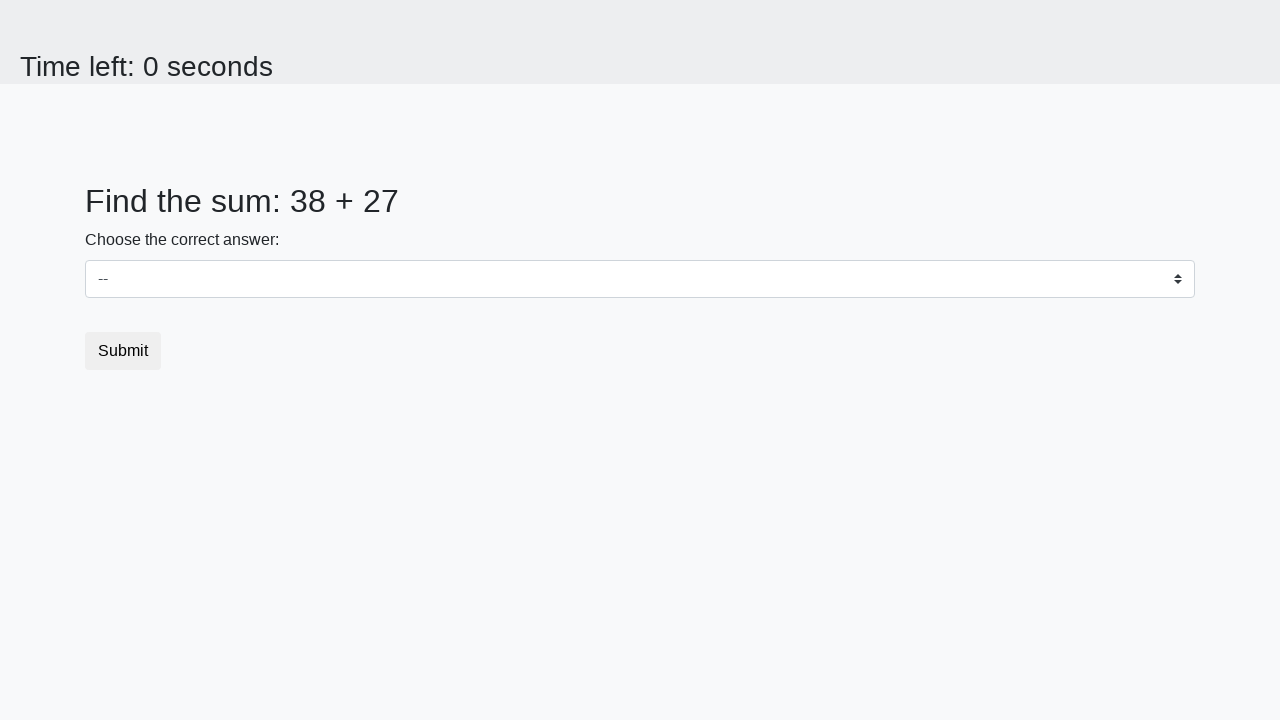

Extracted second number from #num2 element
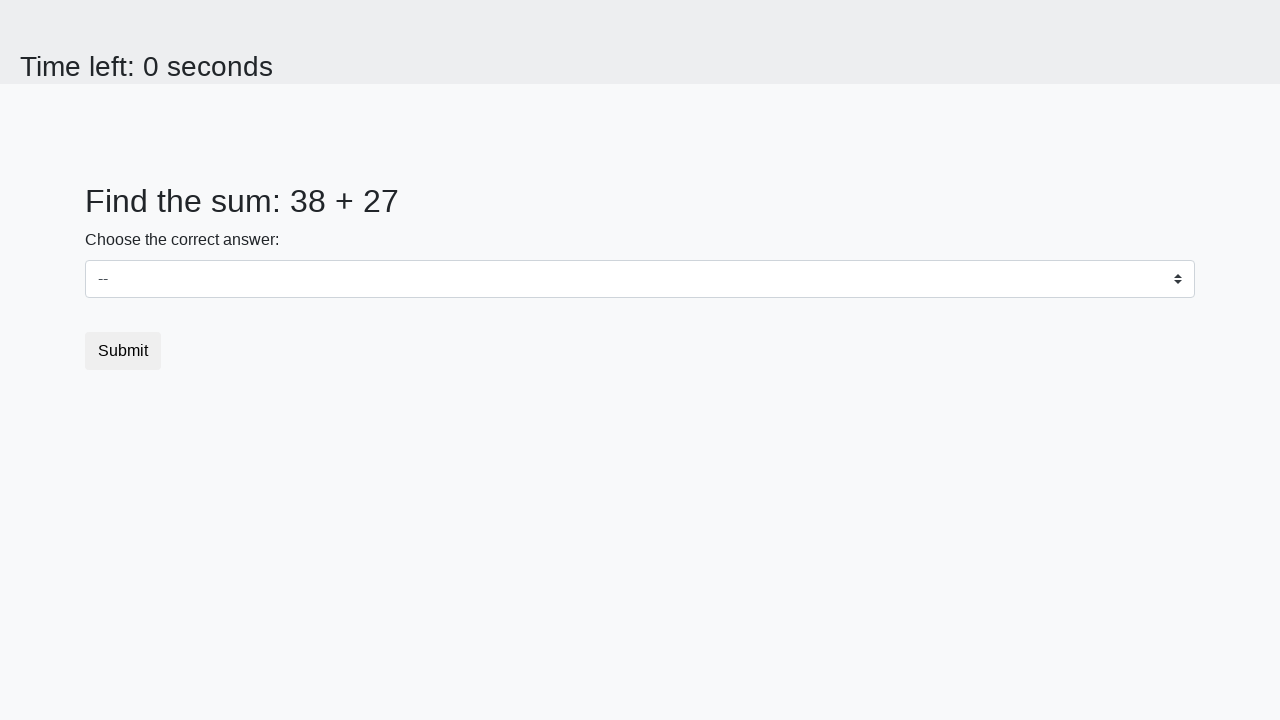

Calculated sum of 38 + 27 = 65
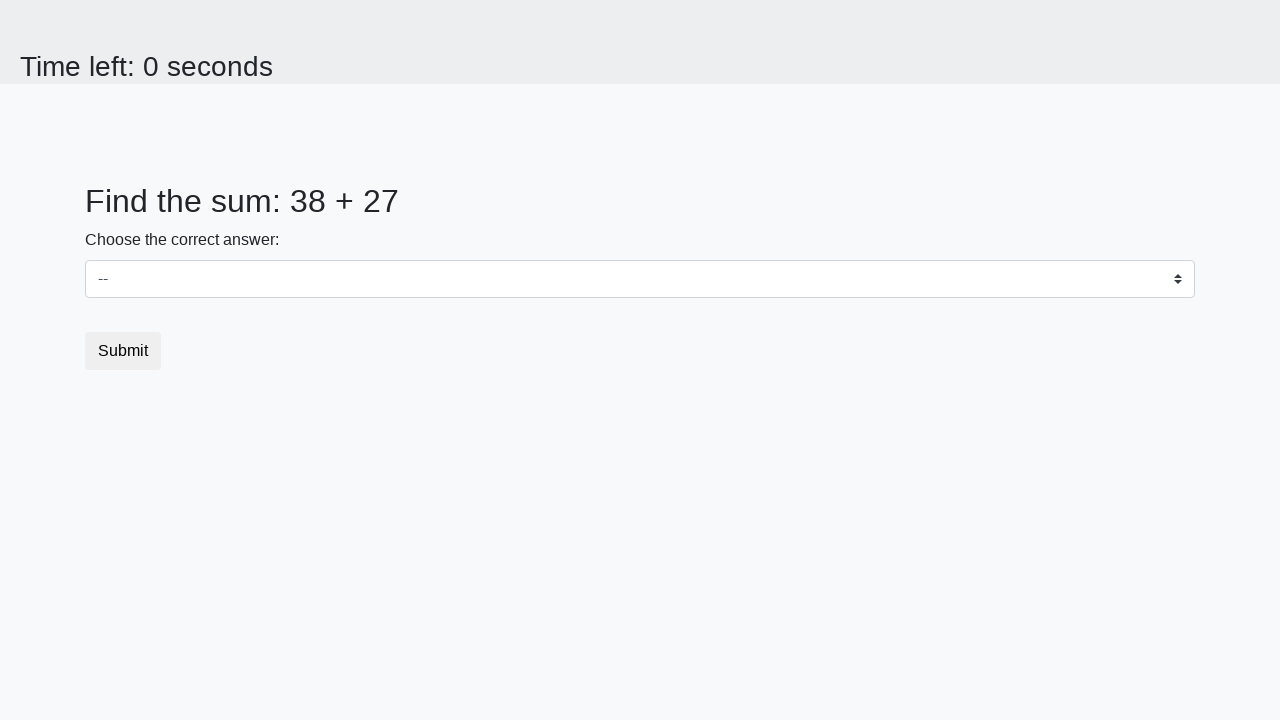

Selected value '65' from dropdown menu on select
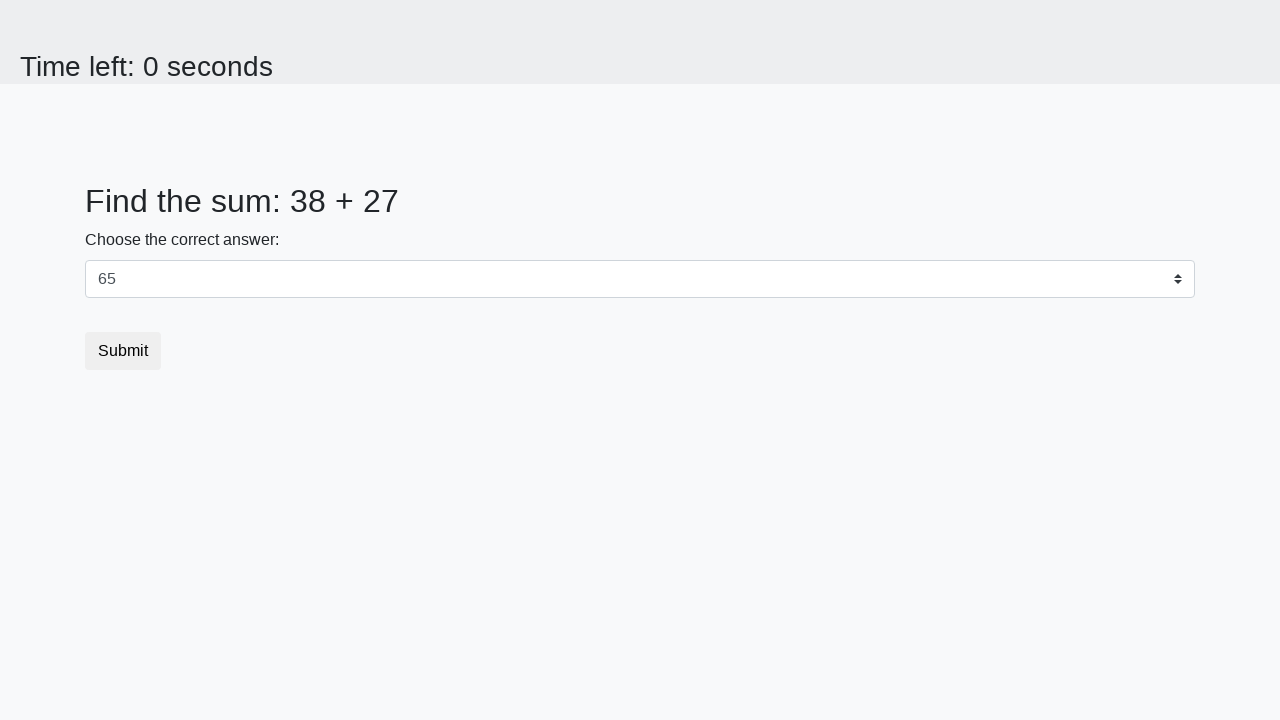

Clicked submit button to submit the form at (123, 351) on button.btn
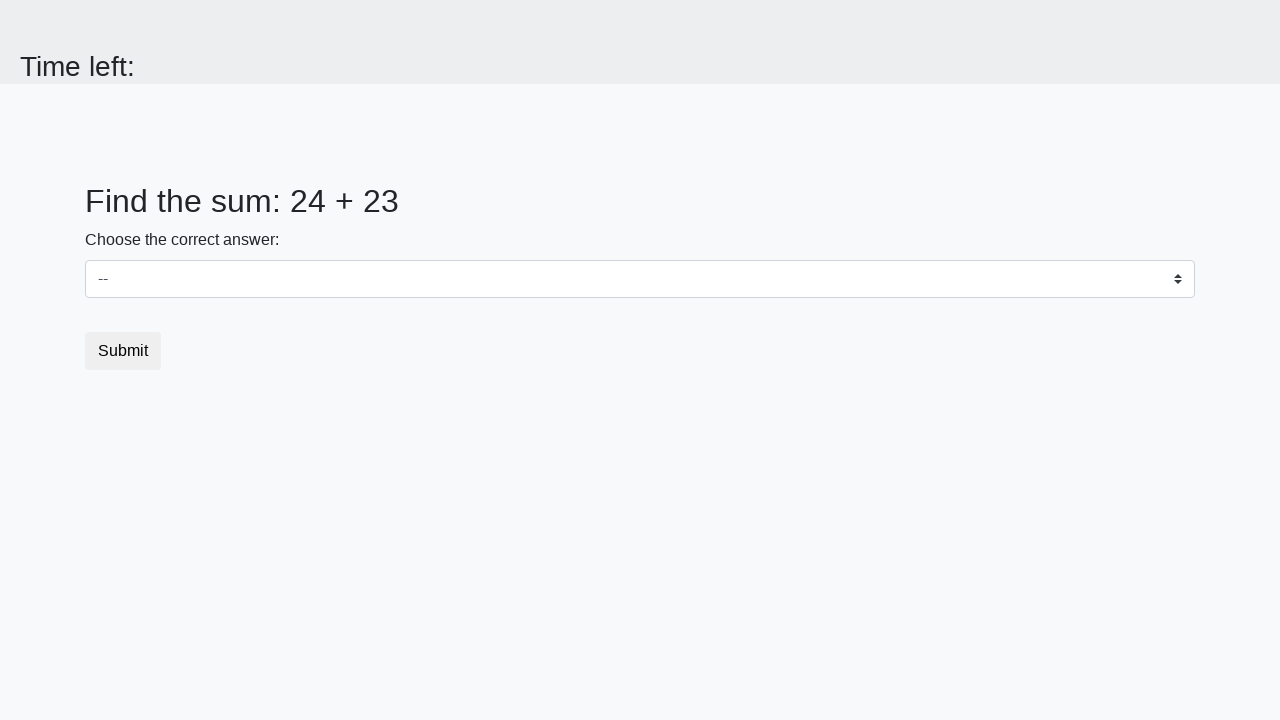

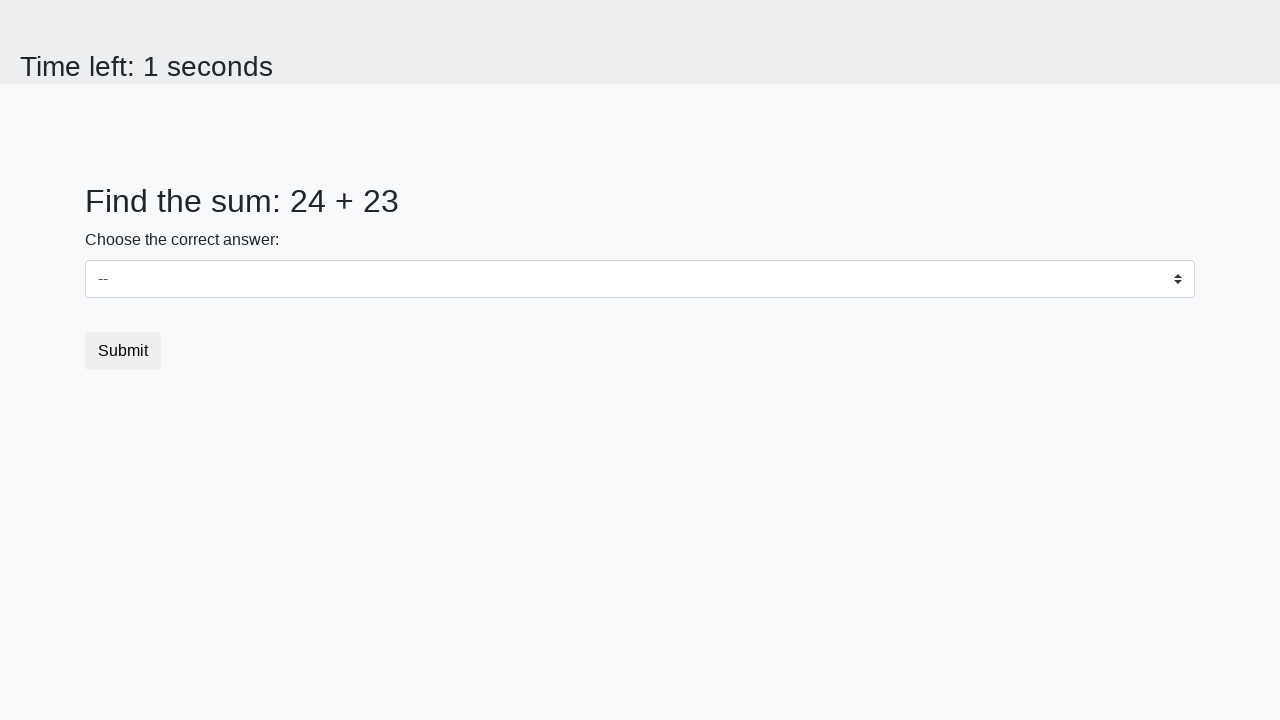